Tests JavaScript alert handling by triggering an alert and accepting it

Starting URL: https://www.mediacollege.com/internet/javascript/basic/alert.html

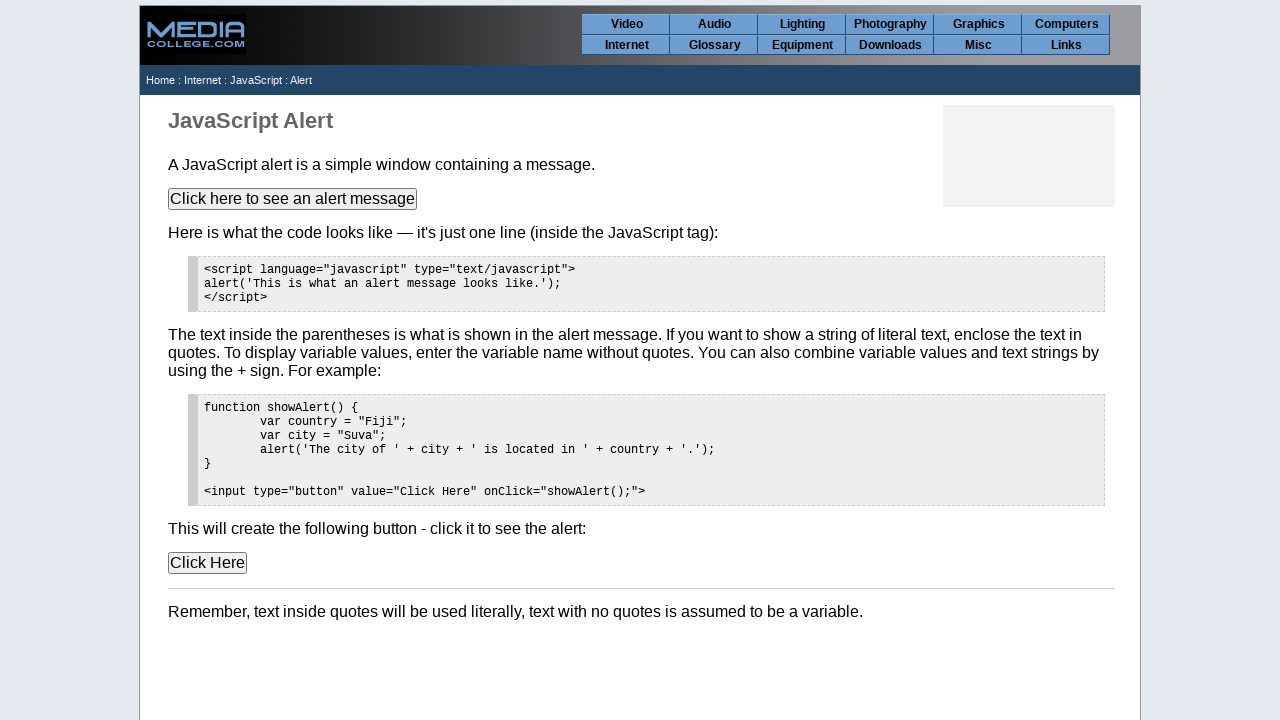

Navigated to alert handling test page
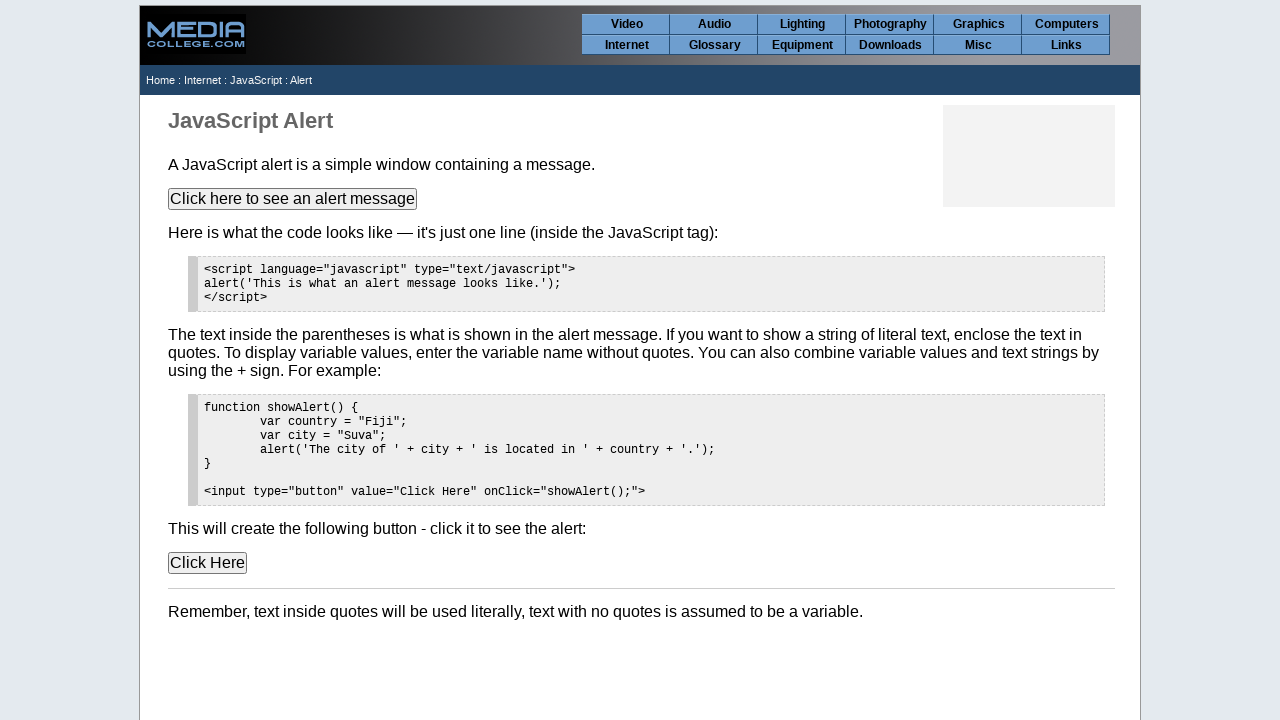

Clicked button to trigger JavaScript alert at (292, 199) on xpath=//input[contains(@value,'alert ')]
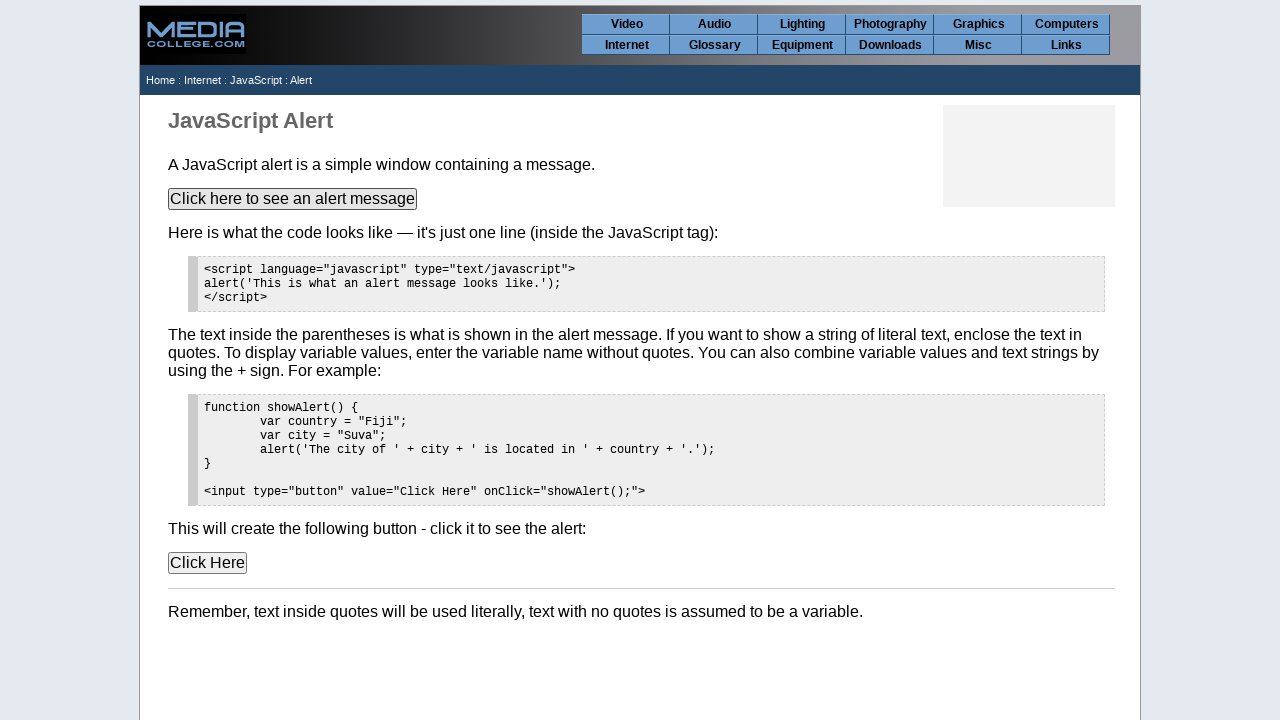

Accepted the JavaScript alert dialog
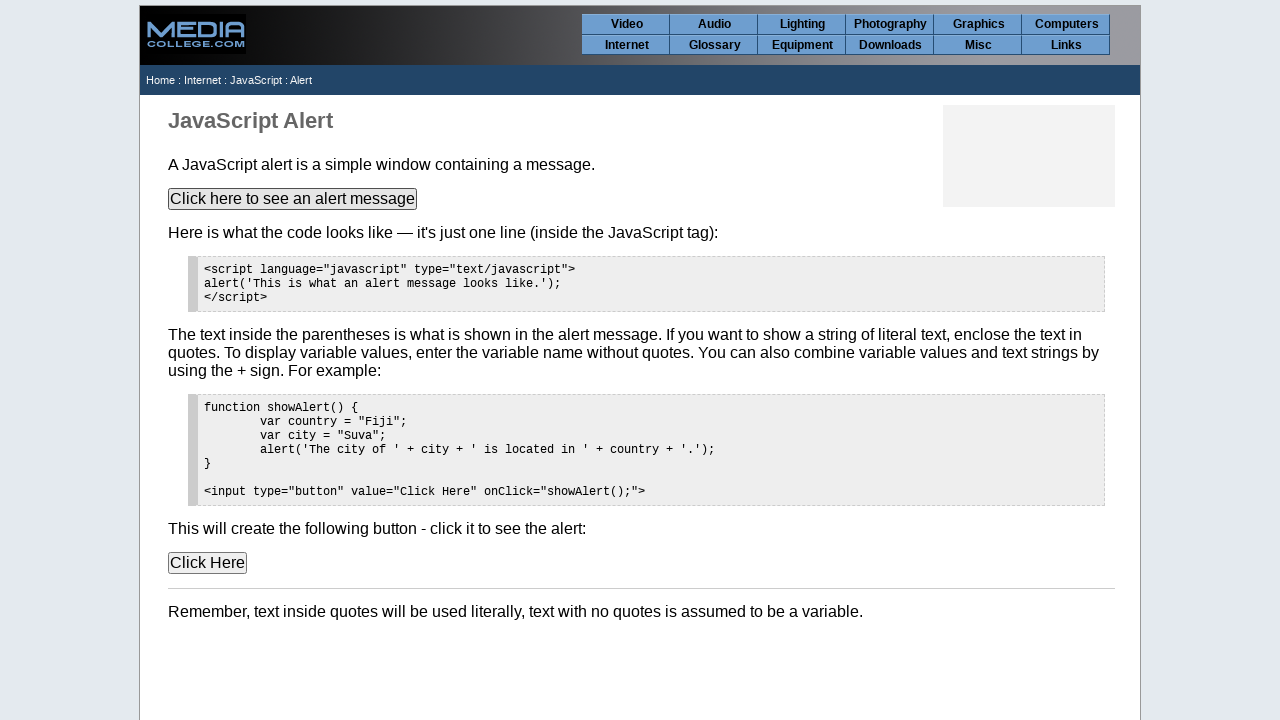

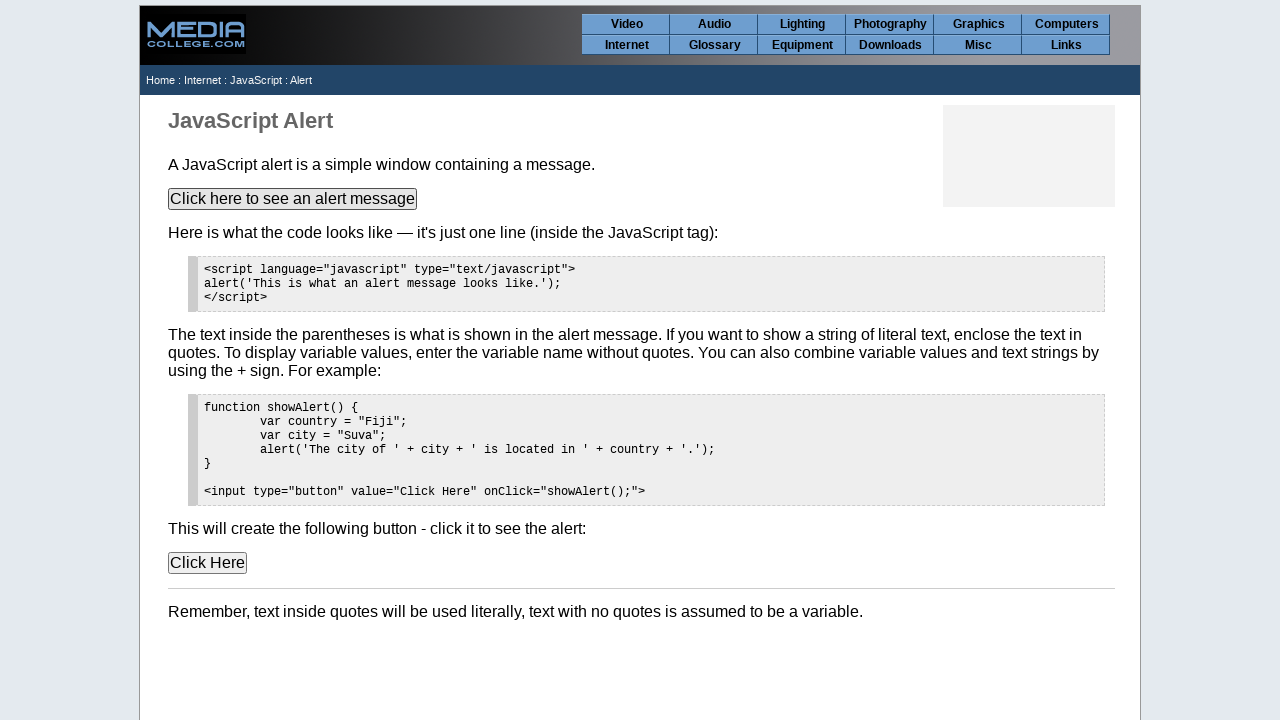